Tests drag and drop functionality by dragging an element and dropping it onto a target element

Starting URL: https://testautomationpractice.blogspot.com/

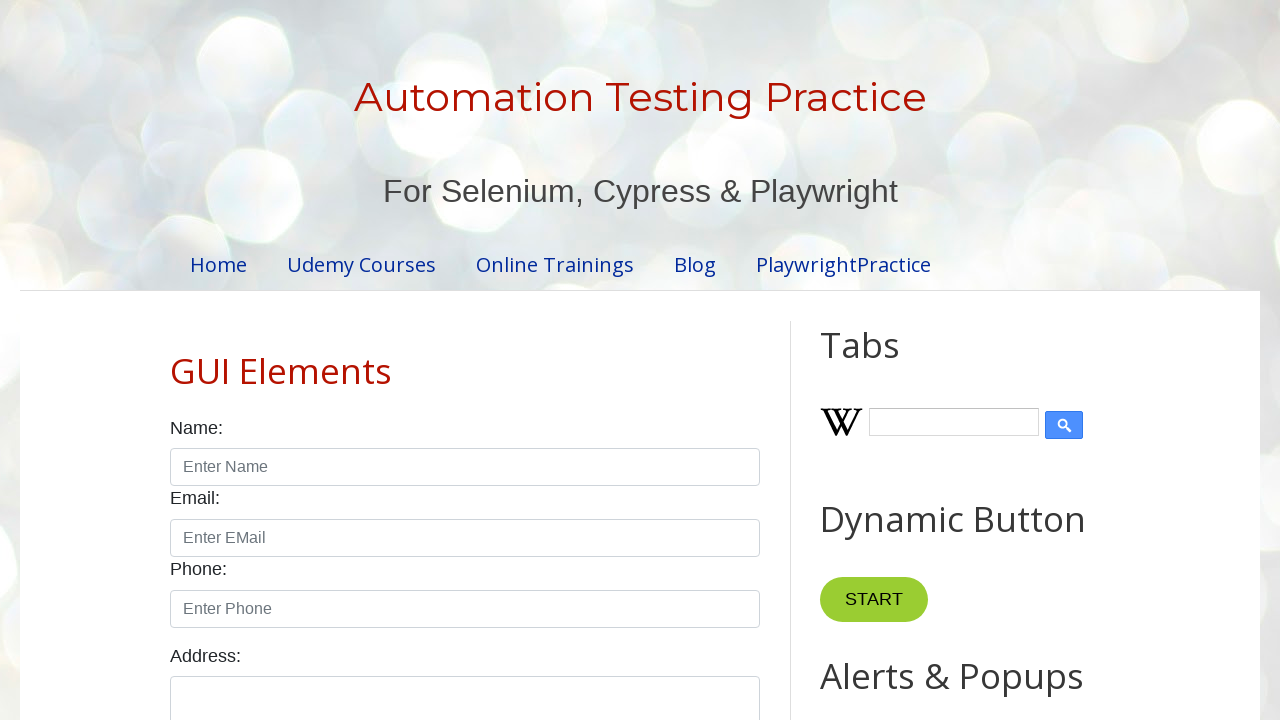

Located draggable element with id 'draggable'
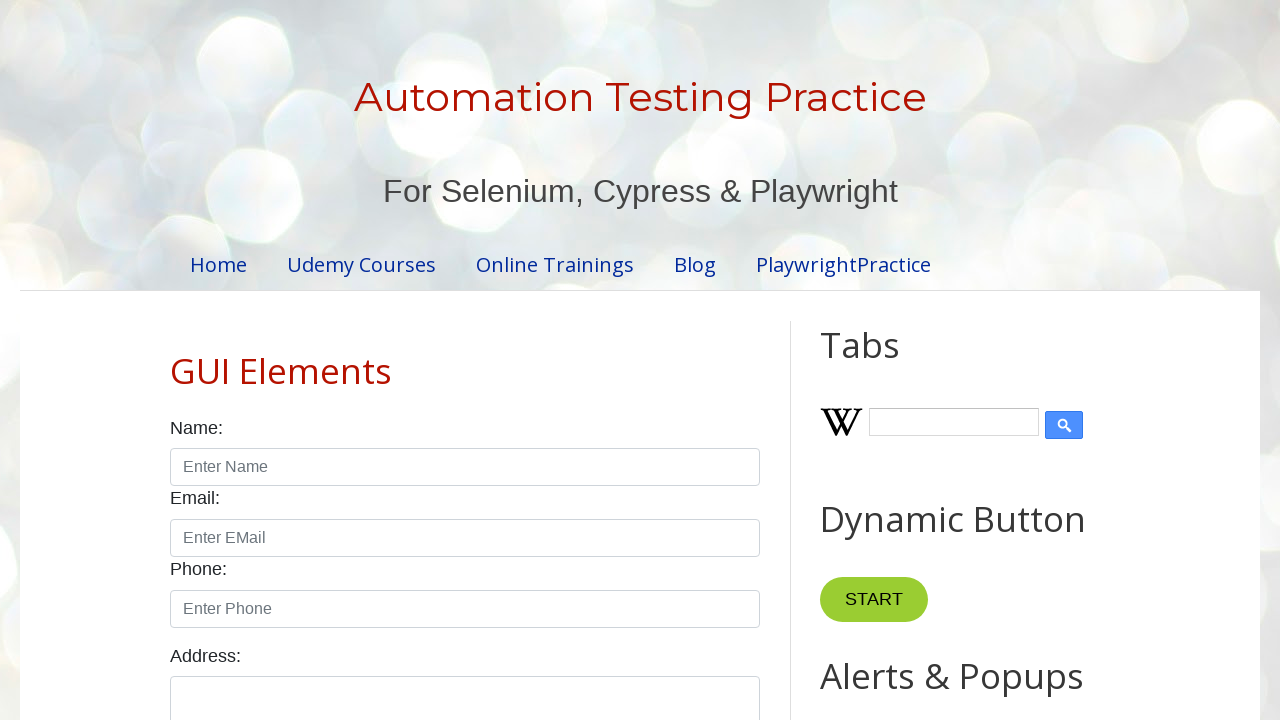

Located droppable target element with id 'droppable'
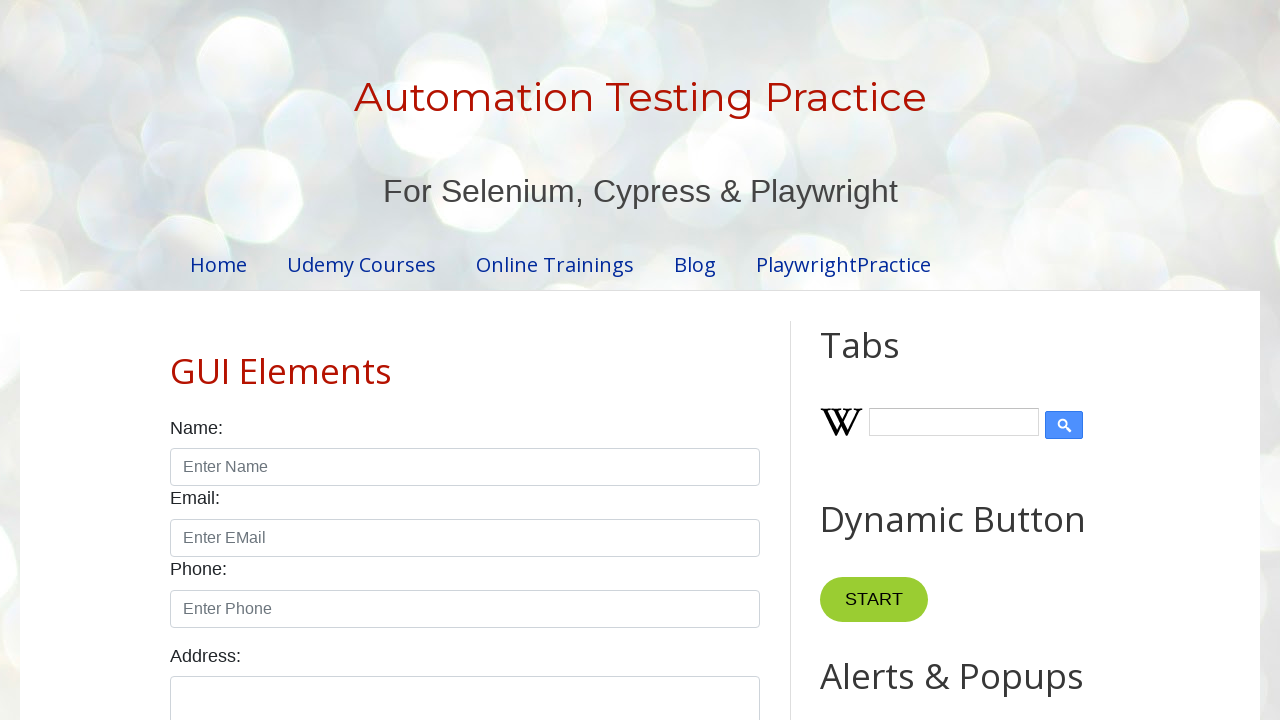

Dragged element onto target droppable element at (1015, 386)
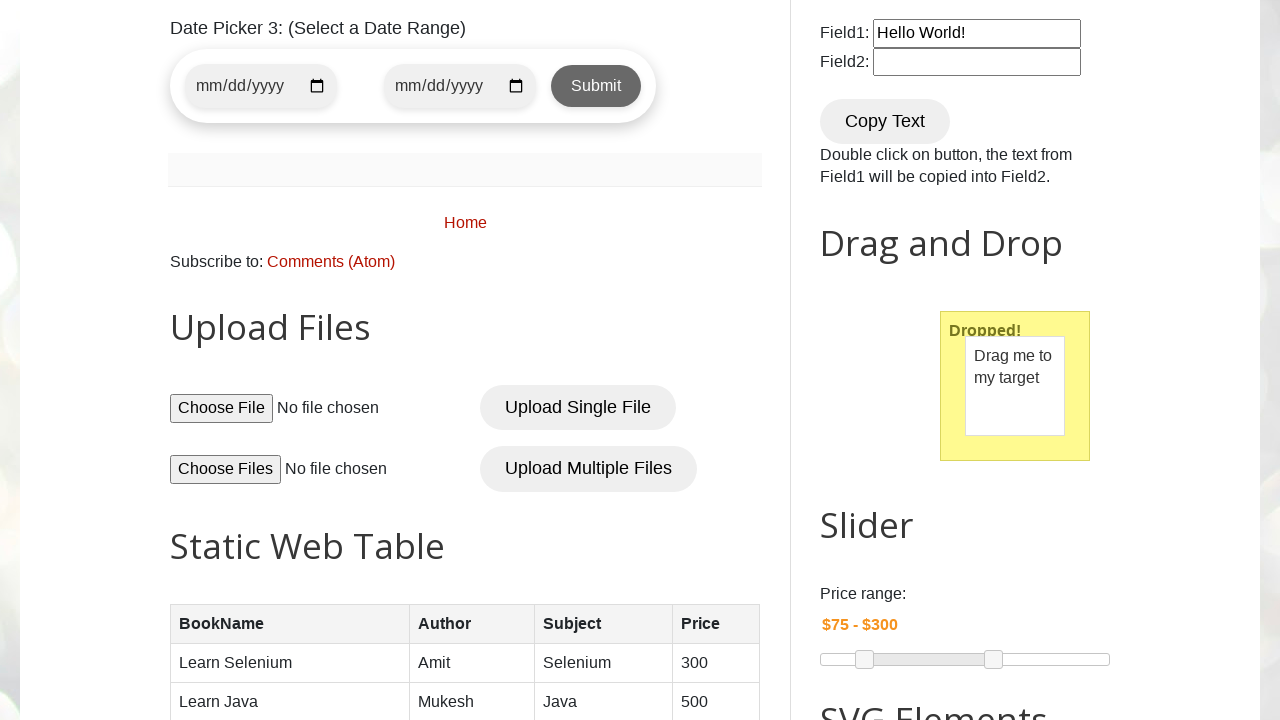

Retrieved text content from droppable element to verify drop success
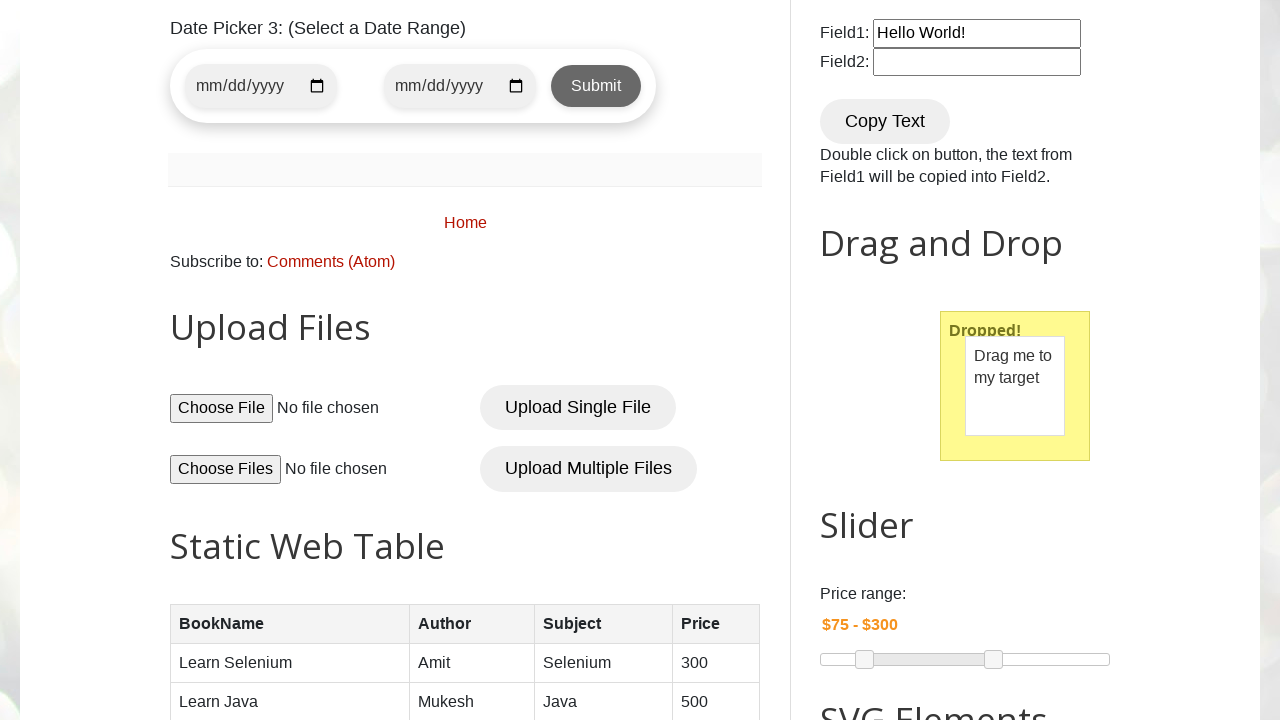

Printed drop result: 
  Dropped!

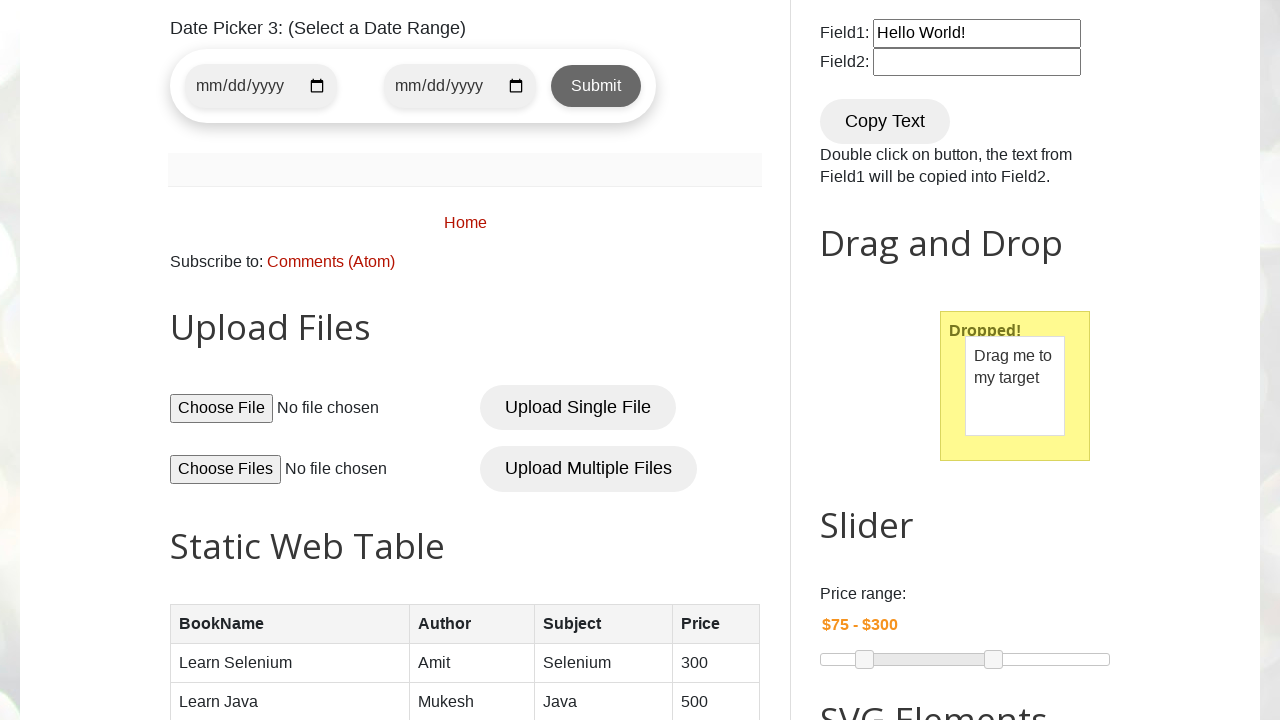

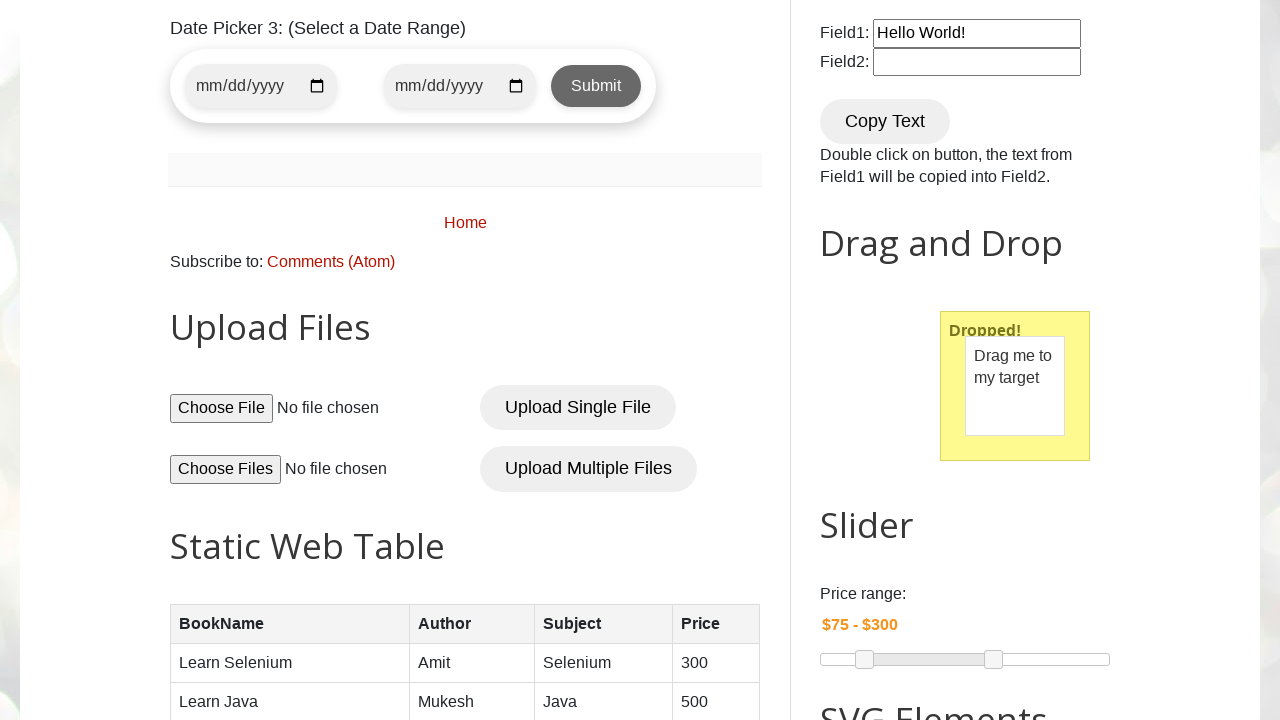